Tests that the page has meaningful content with text containing ETF-related keywords

Starting URL: https://etf-web-mi7p.vercel.app

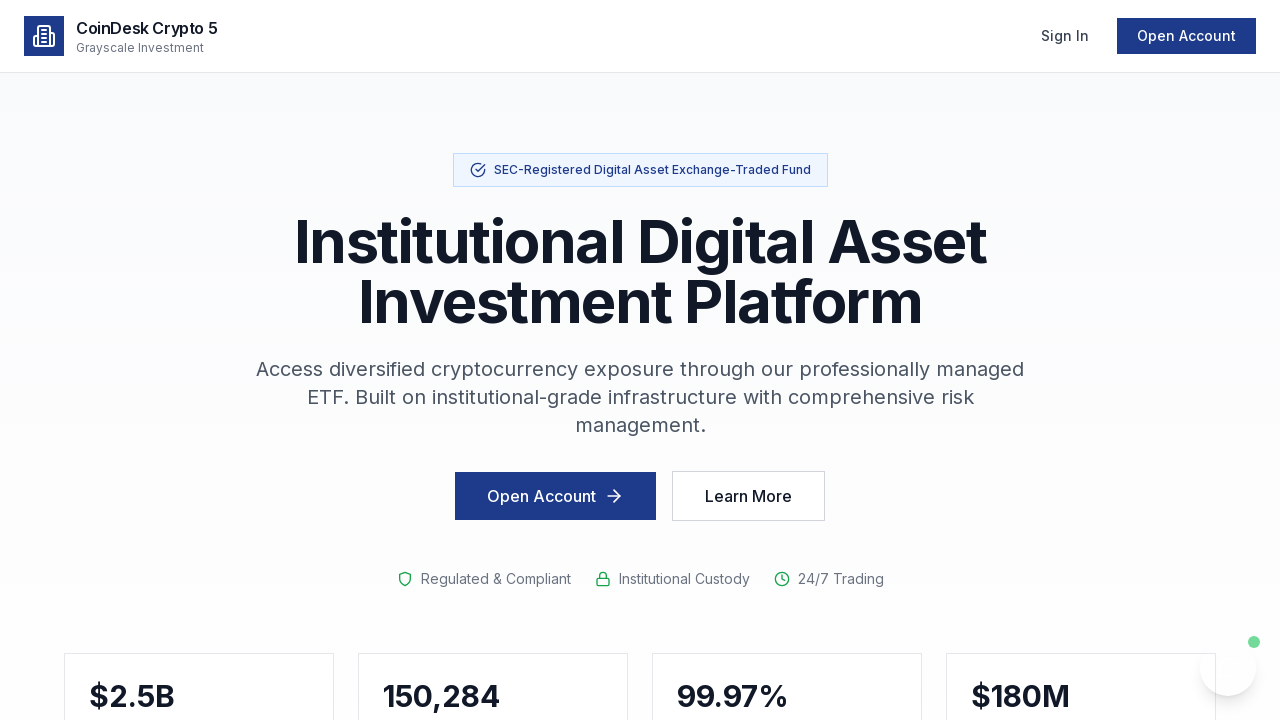

Waited for page to reach networkidle load state
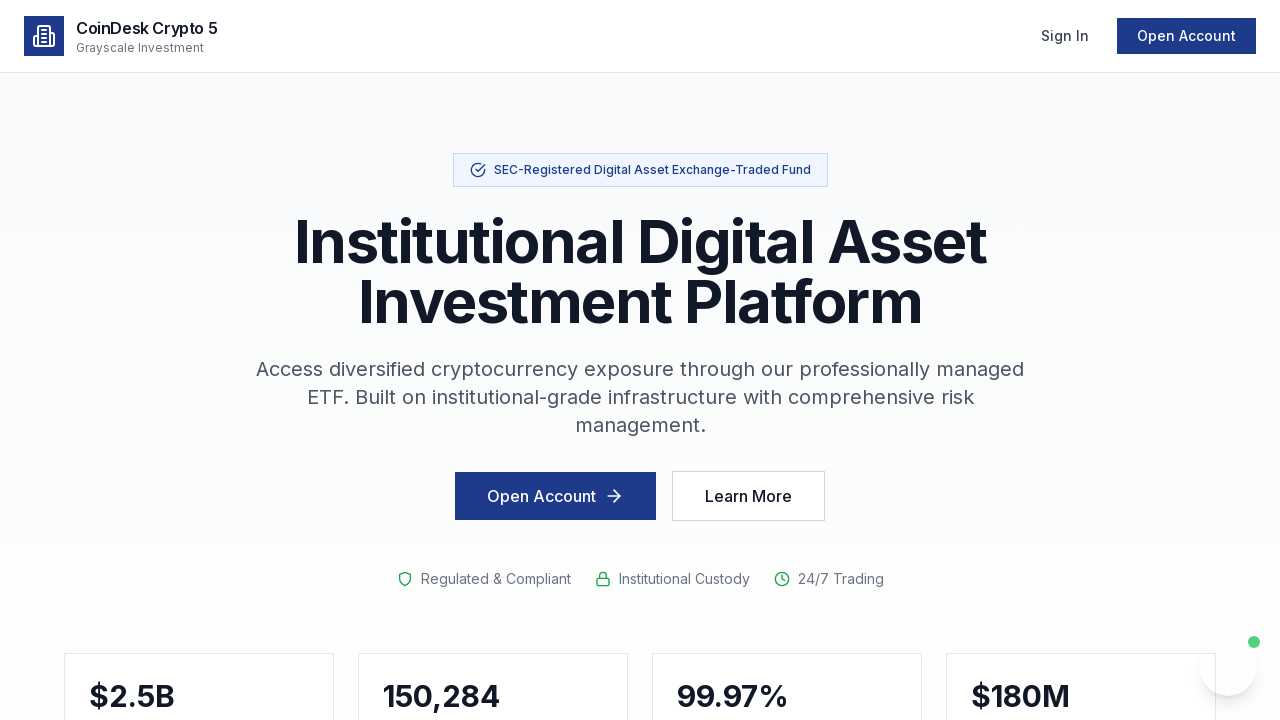

Retrieved body text content from page
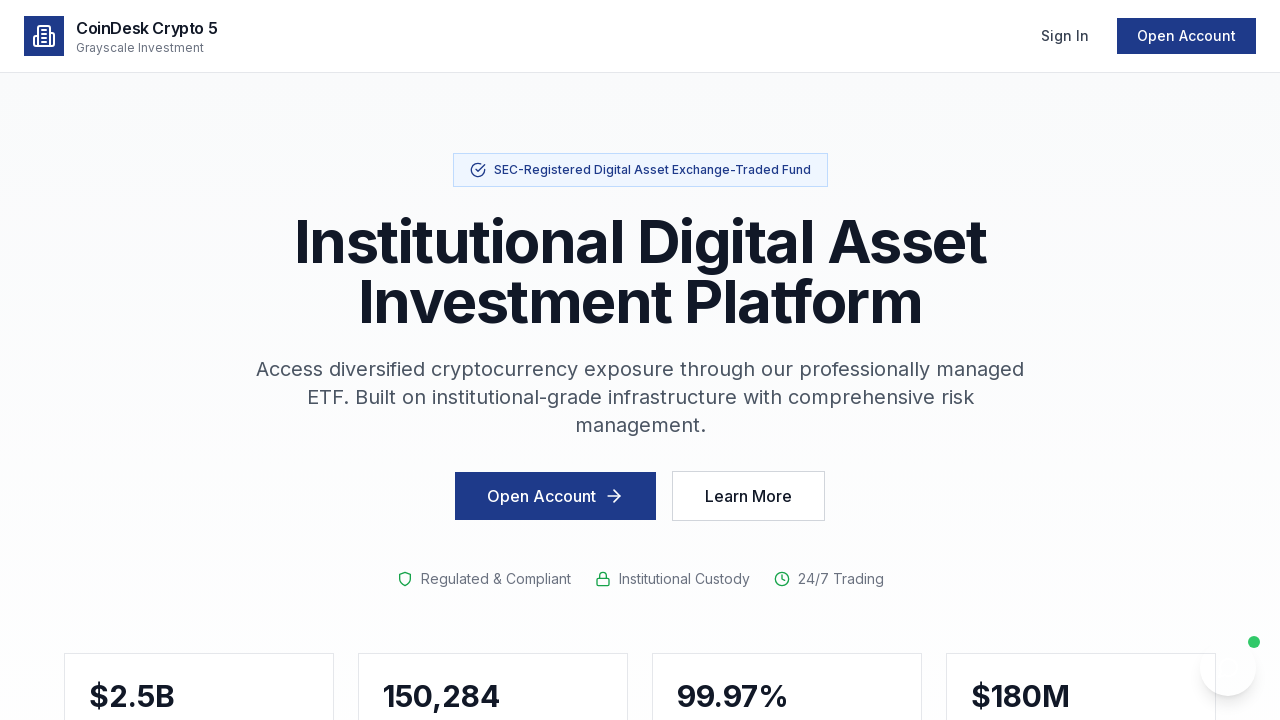

Asserted that body text exists and contains more than 100 characters
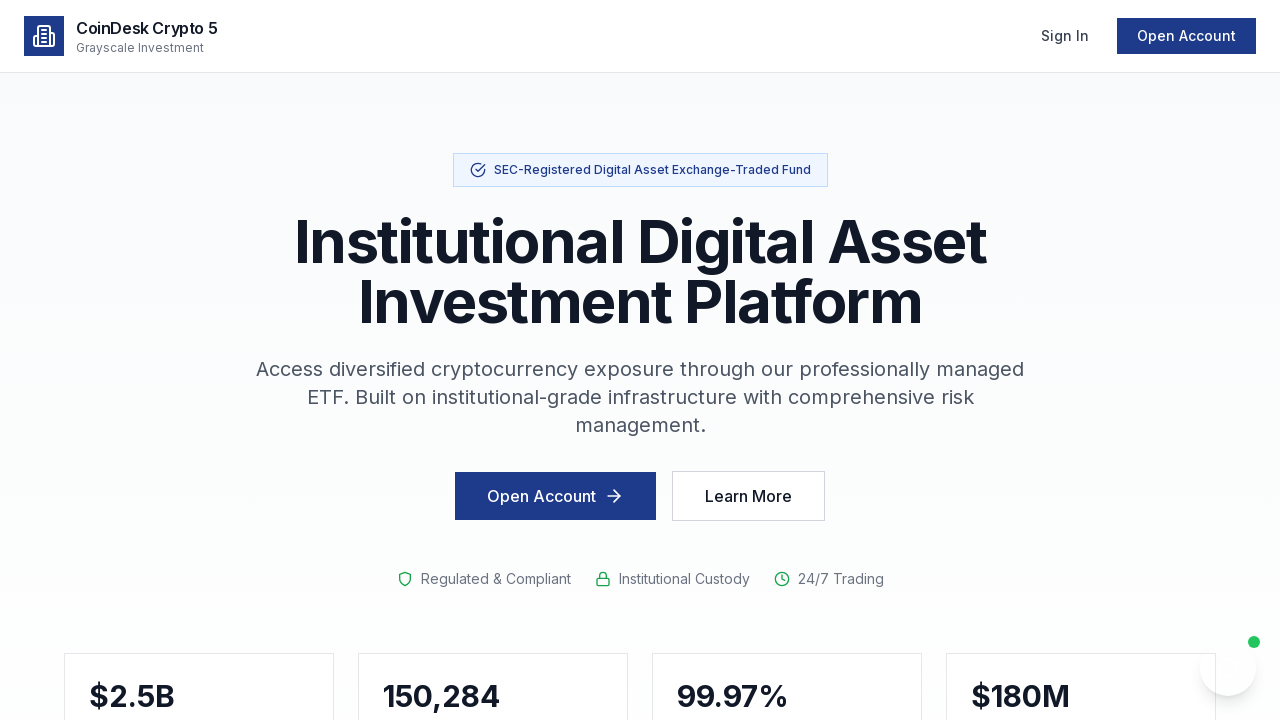

Asserted that body text contains ETF-related keyword
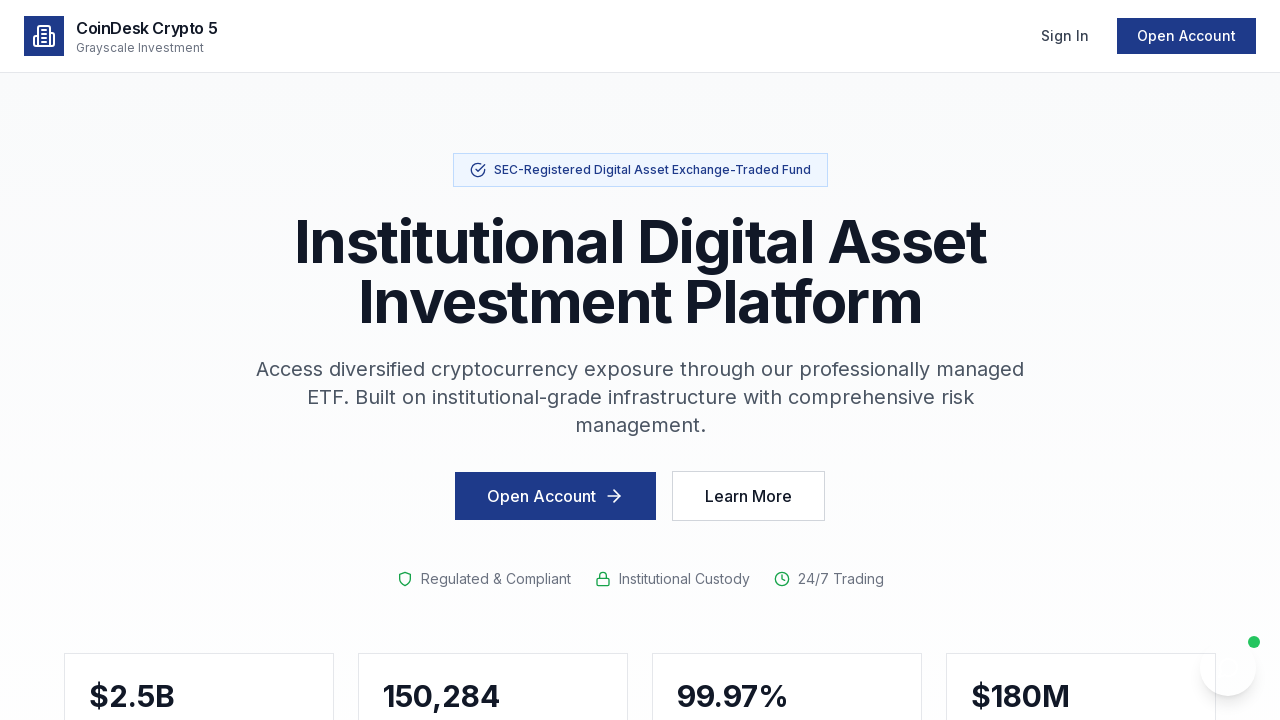

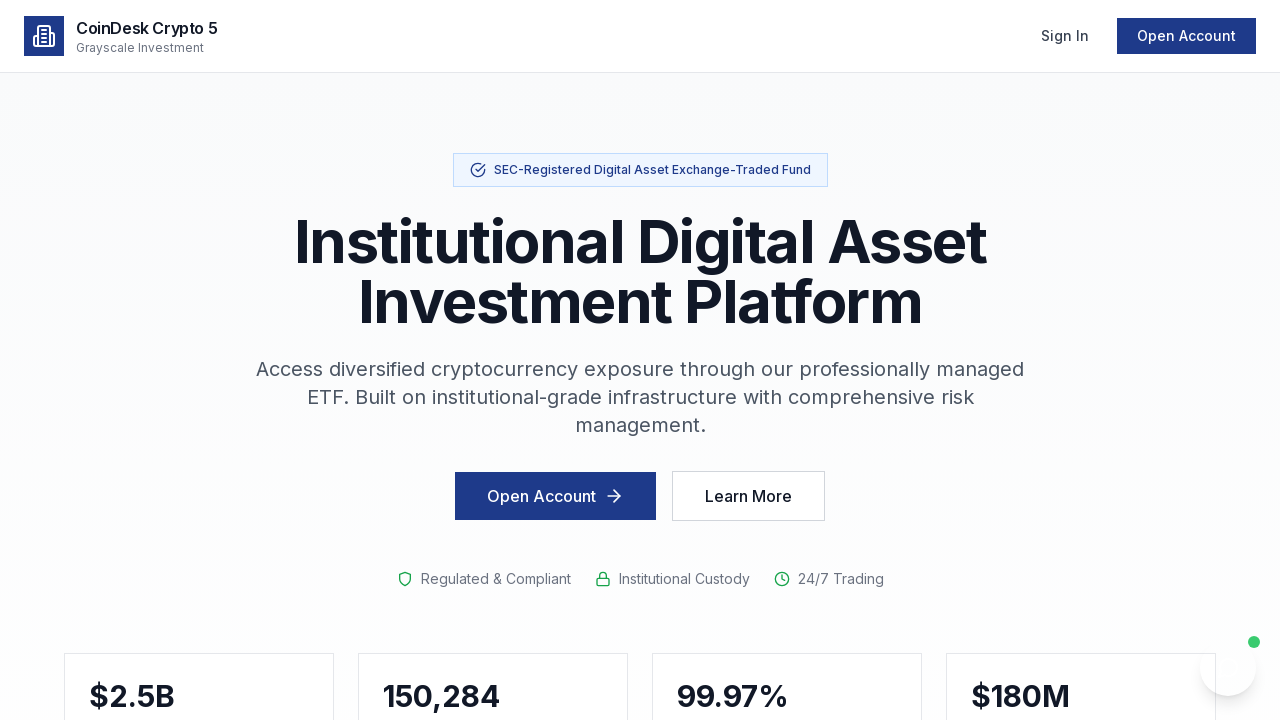